Verifies that a GitHub Pages site is fully functional by checking for main content visibility (Play Games button, Kids section, Parent section), ensuring the page is not showing a black screen, and clicking on the Kids section if visible.

Starting URL: https://chudeemeke.github.io/stealth-learning/

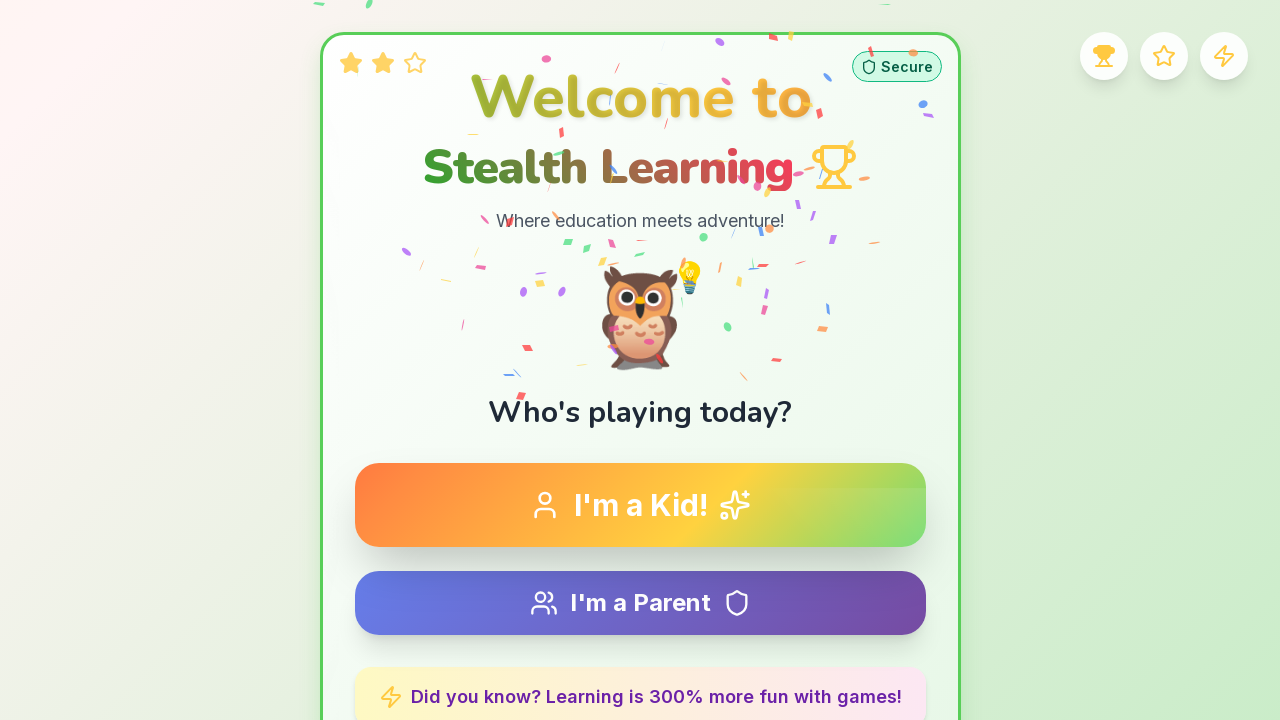

Waited for page to reach networkidle load state
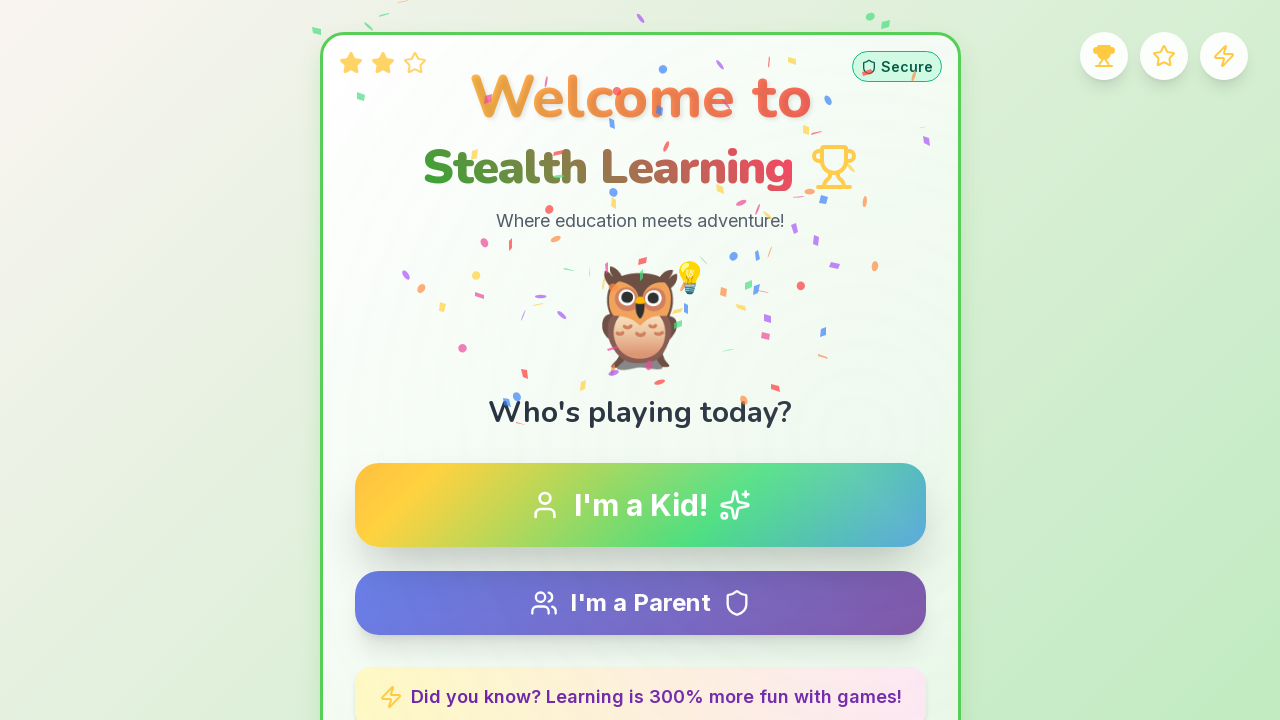

Waited 5 seconds for additional page resources to load
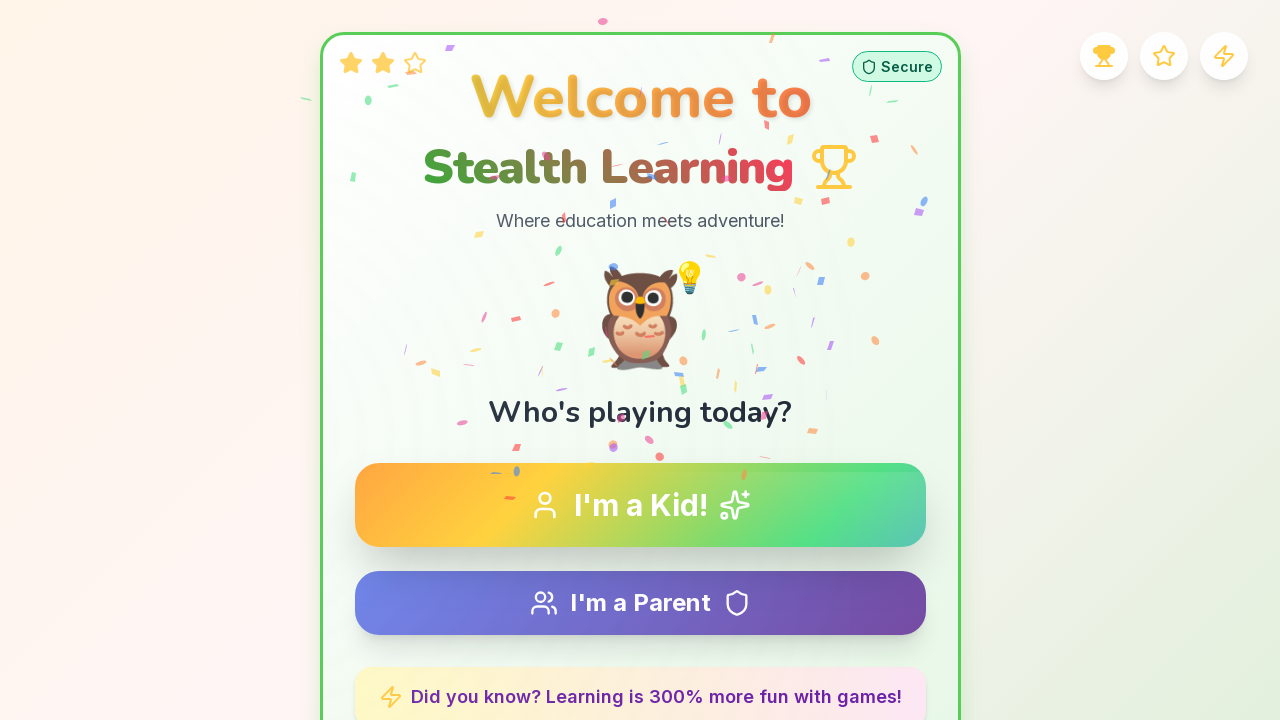

Retrieved body text content for verification
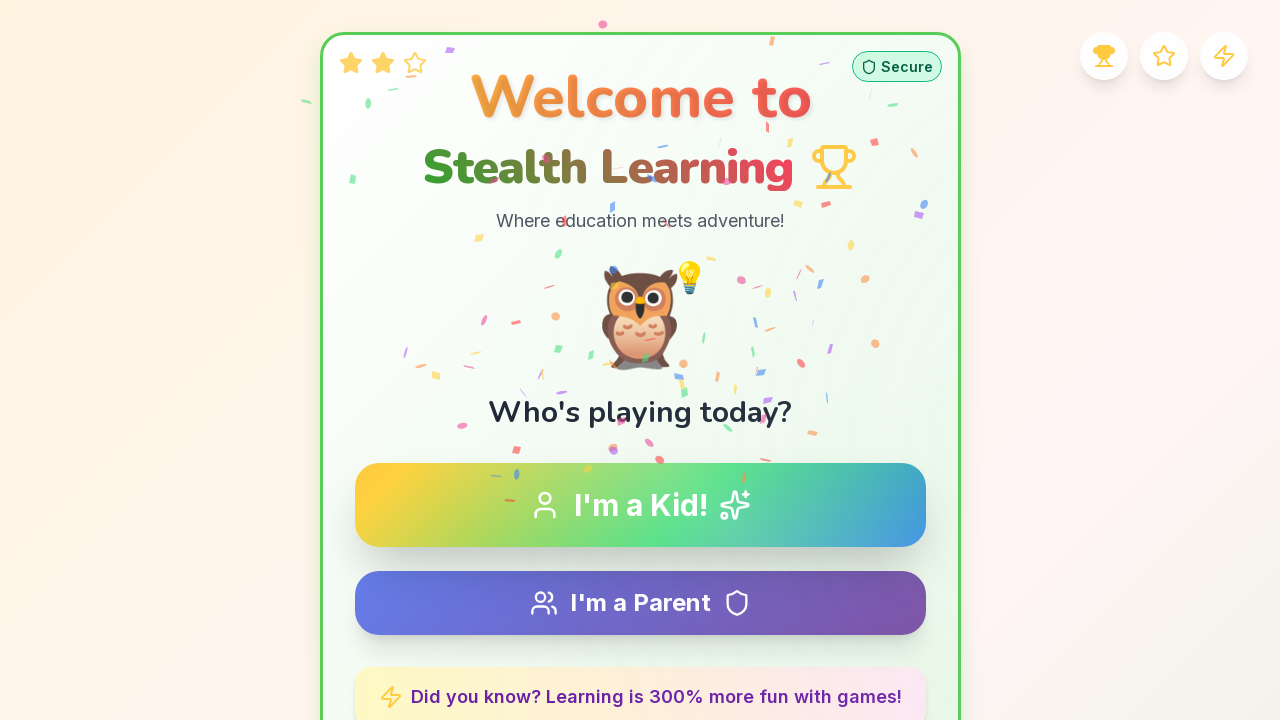

Checked for main content: Play Games=False, Kids=False, Parent=True
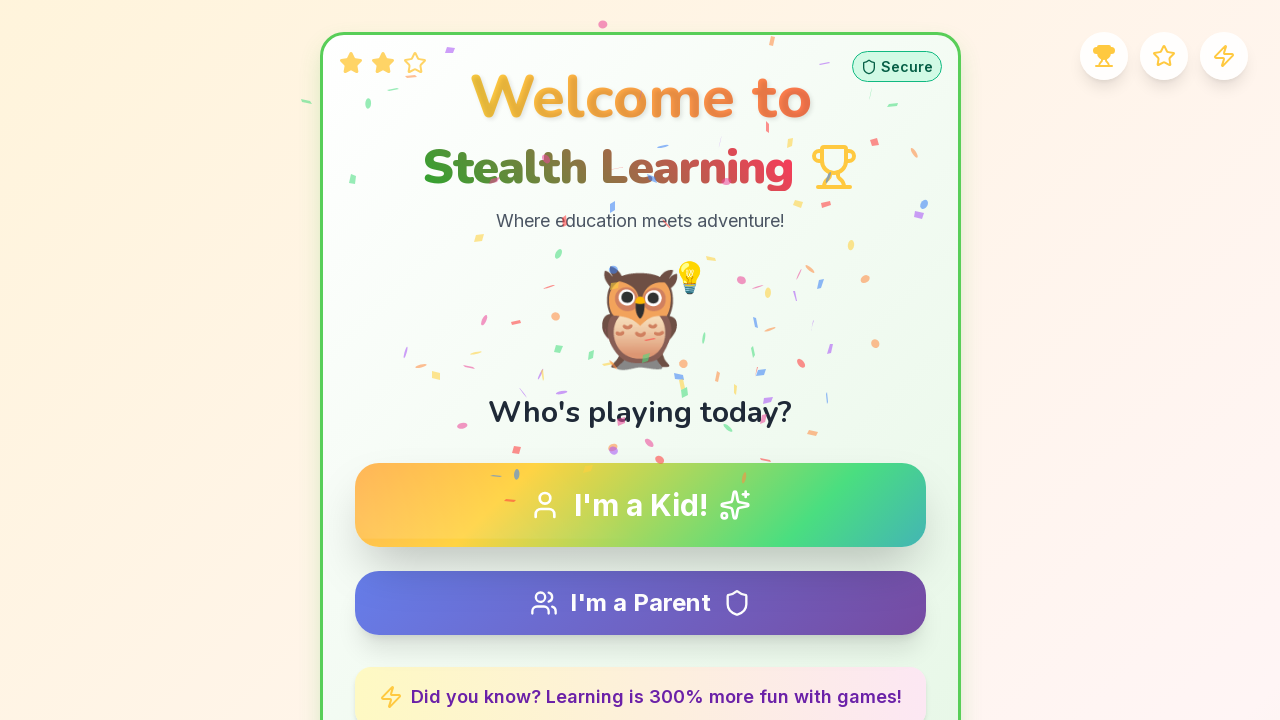

Located Play Games button, Kids section, and Parent section elements
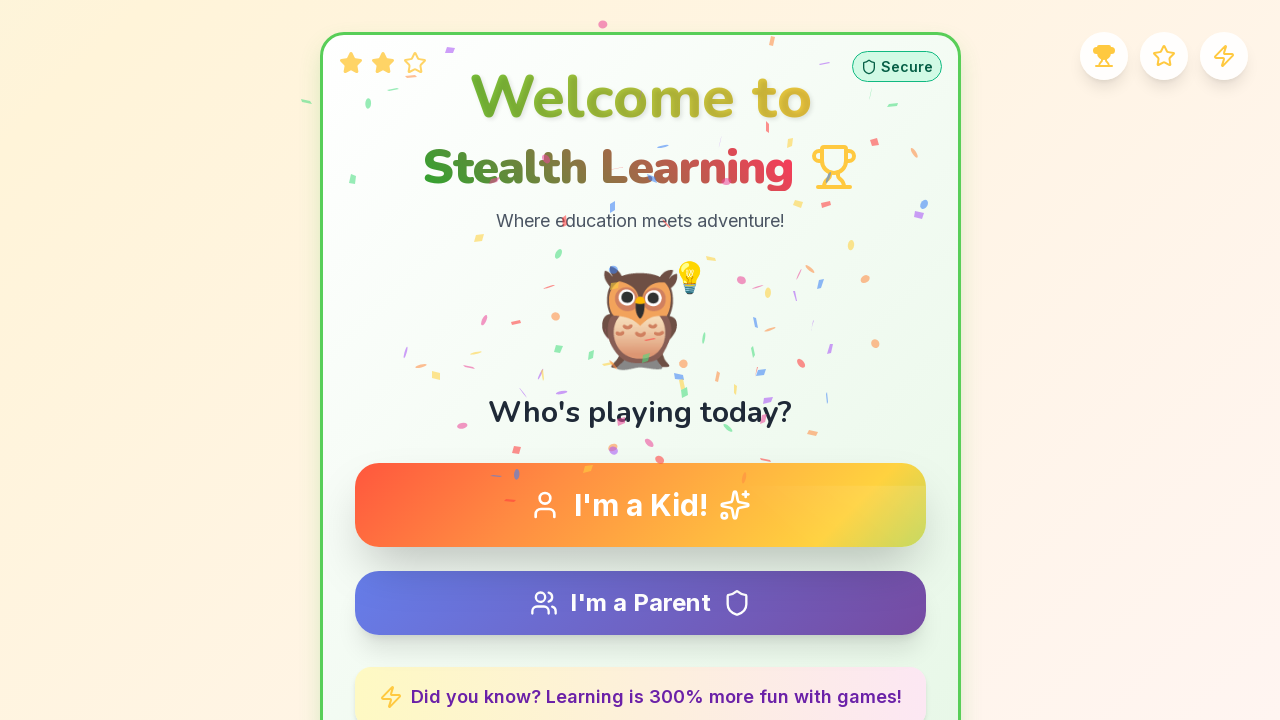

Checked element visibility: Play Games=False, Kids=False, Parent=True
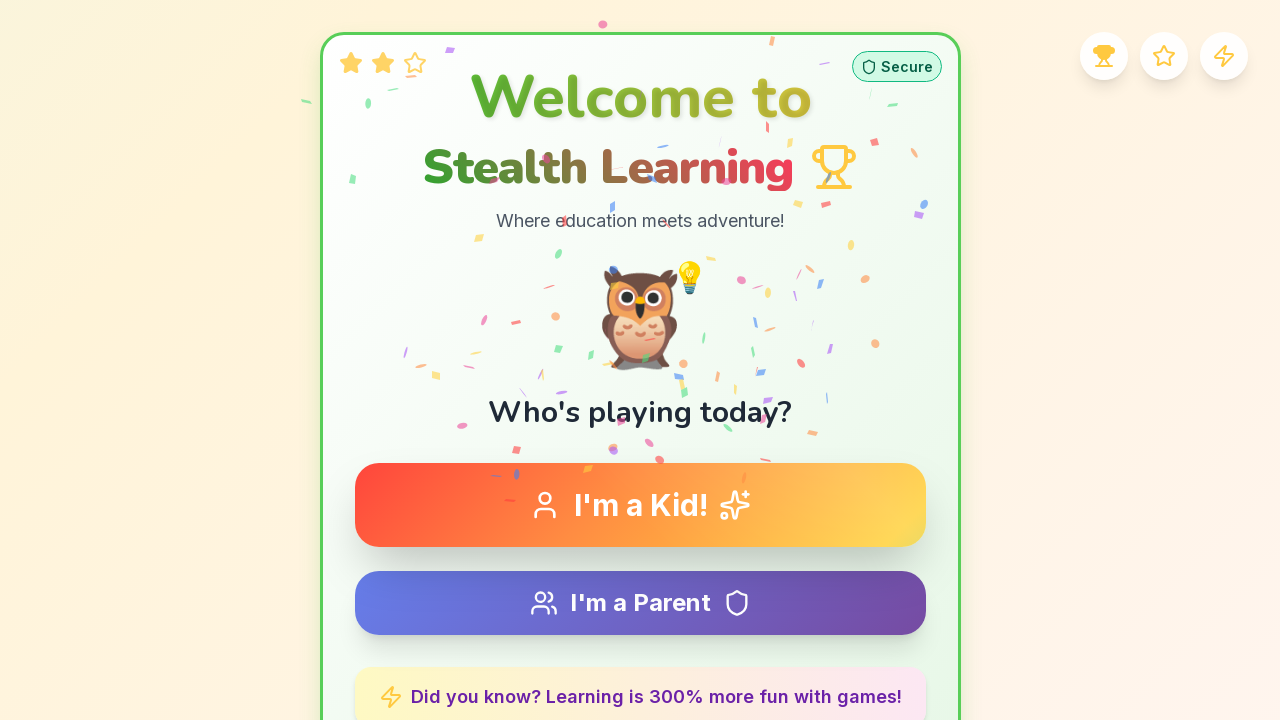

Retrieved body background color: rgb(255, 255, 255)
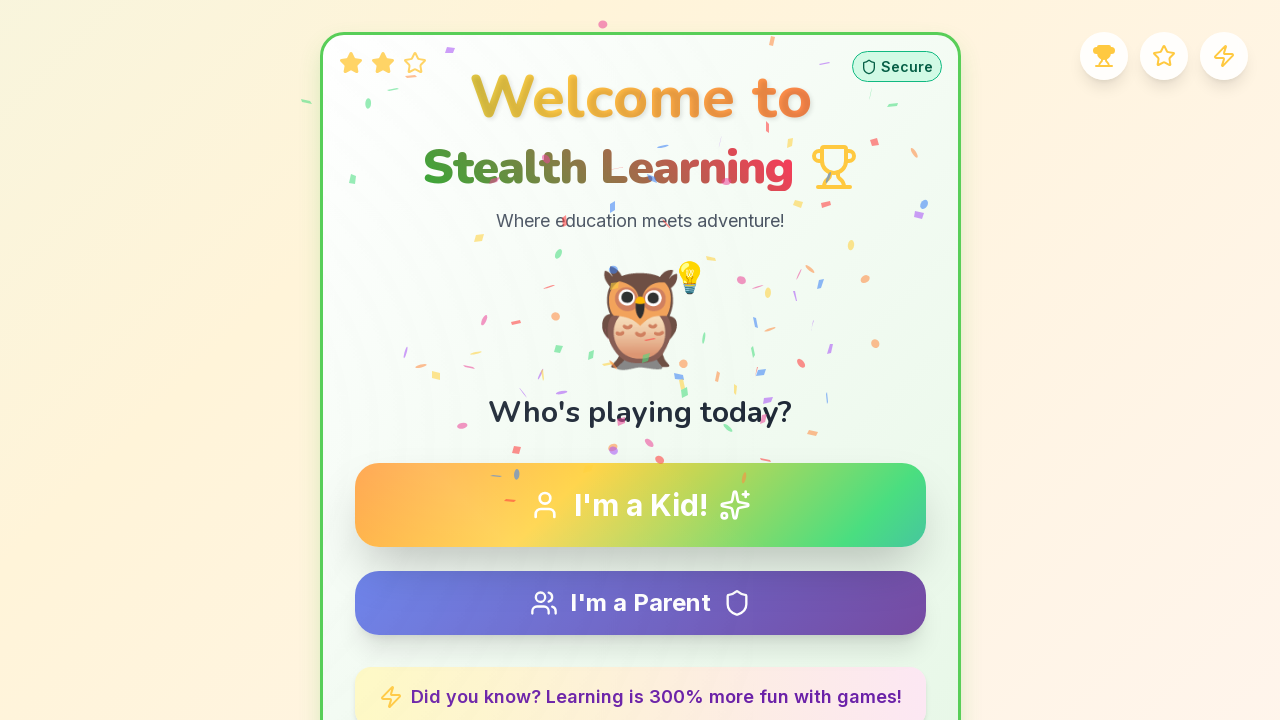

Verified page is not showing black screen (is_black=False)
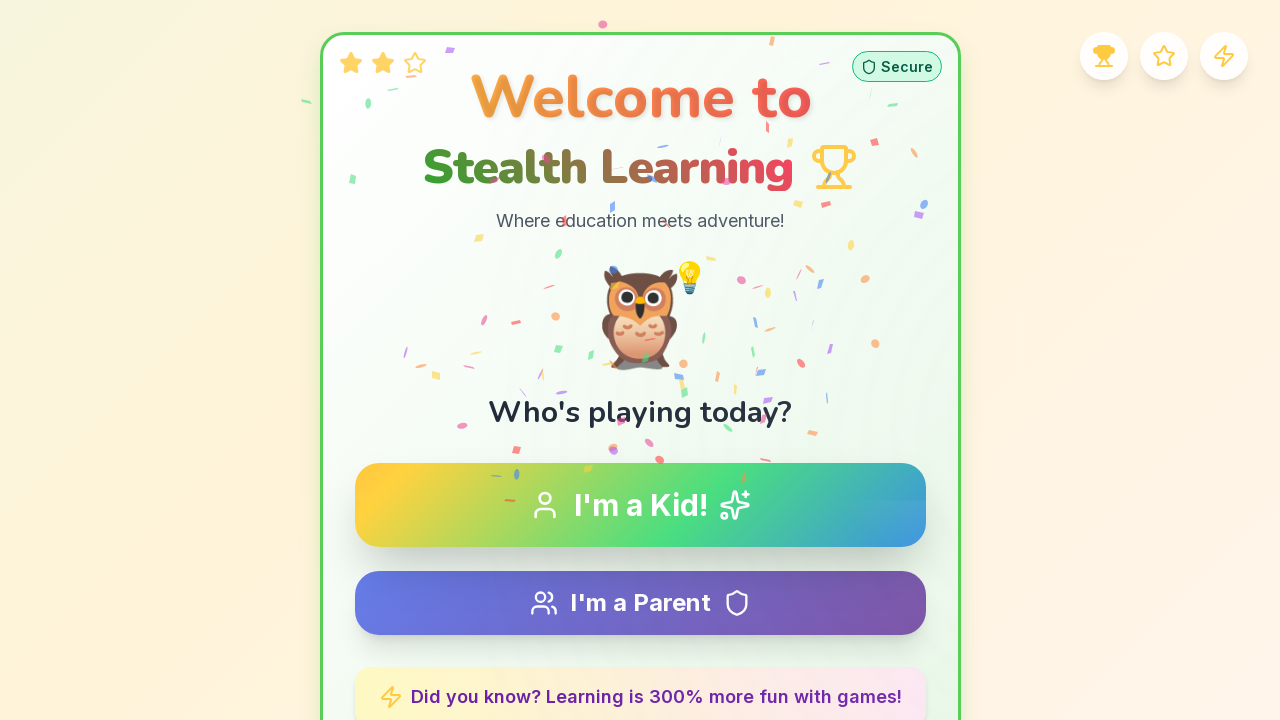

Final verification: site_working=True
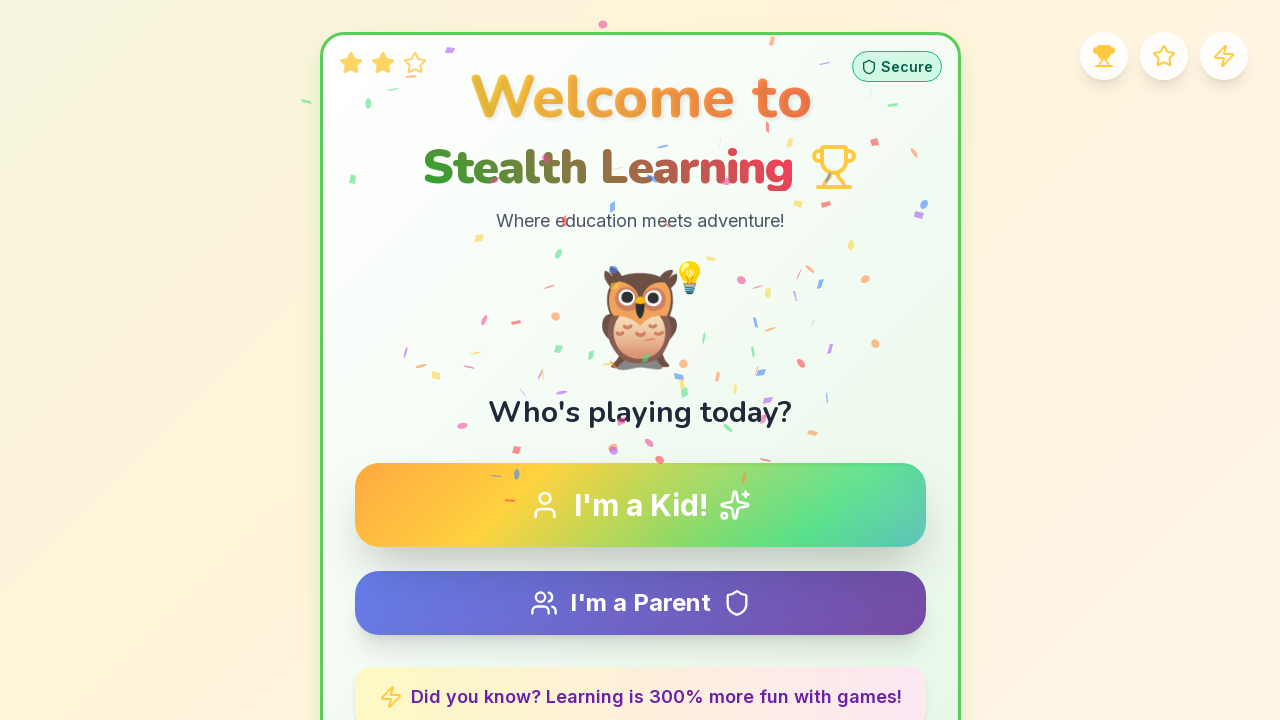

Assertion passed: GitHub Pages site is fully functional
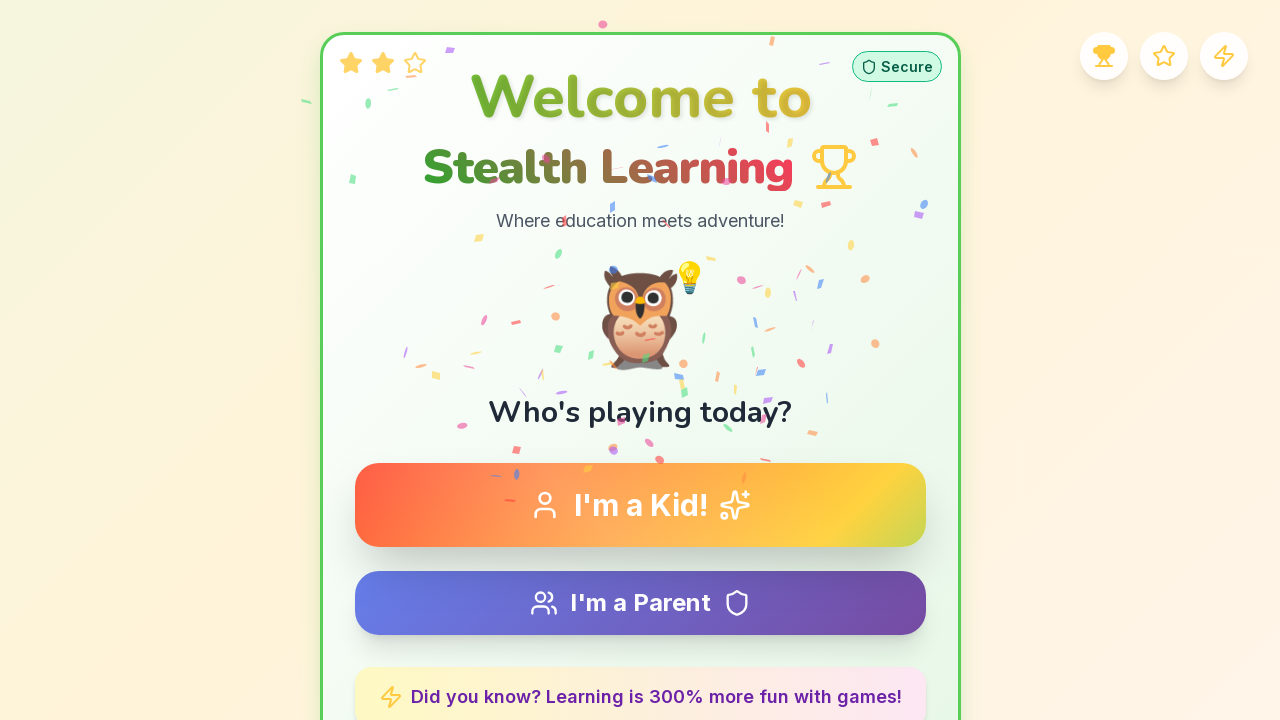

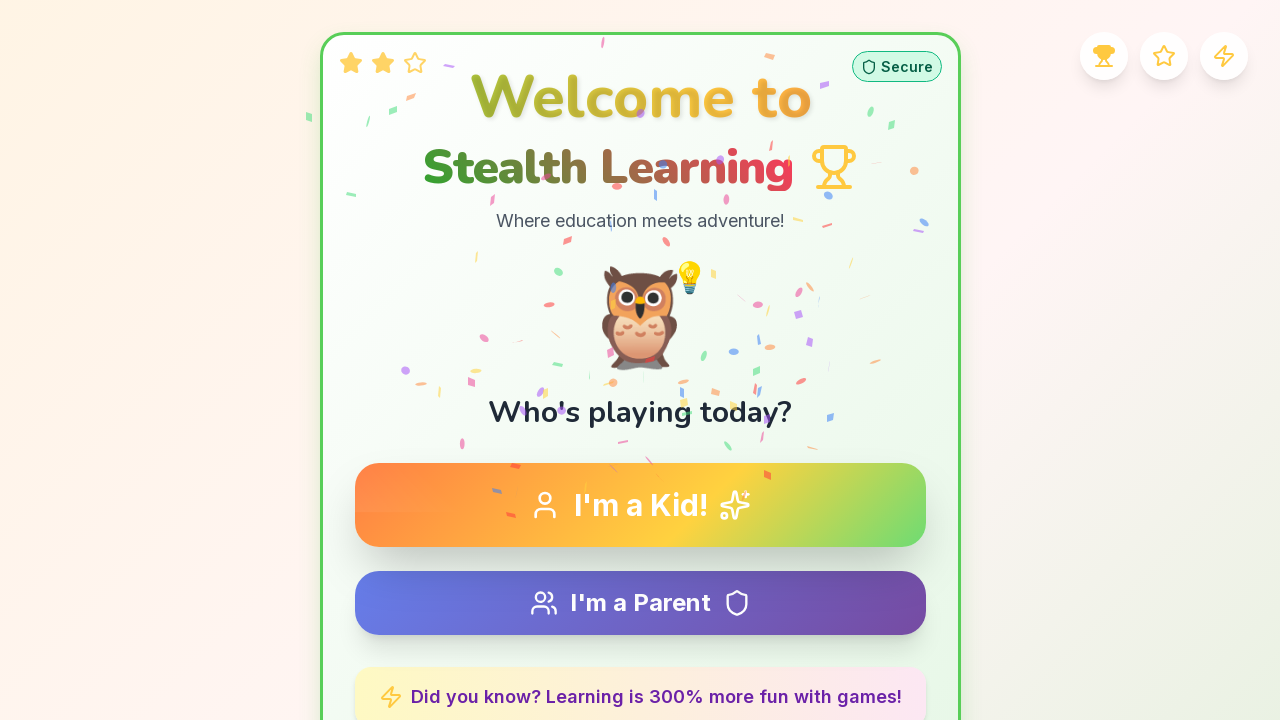